Tests web storage functionality by interacting with session storage and clicking the display button

Starting URL: https://bonigarcia.dev/selenium-webdriver-java/web-storage.html

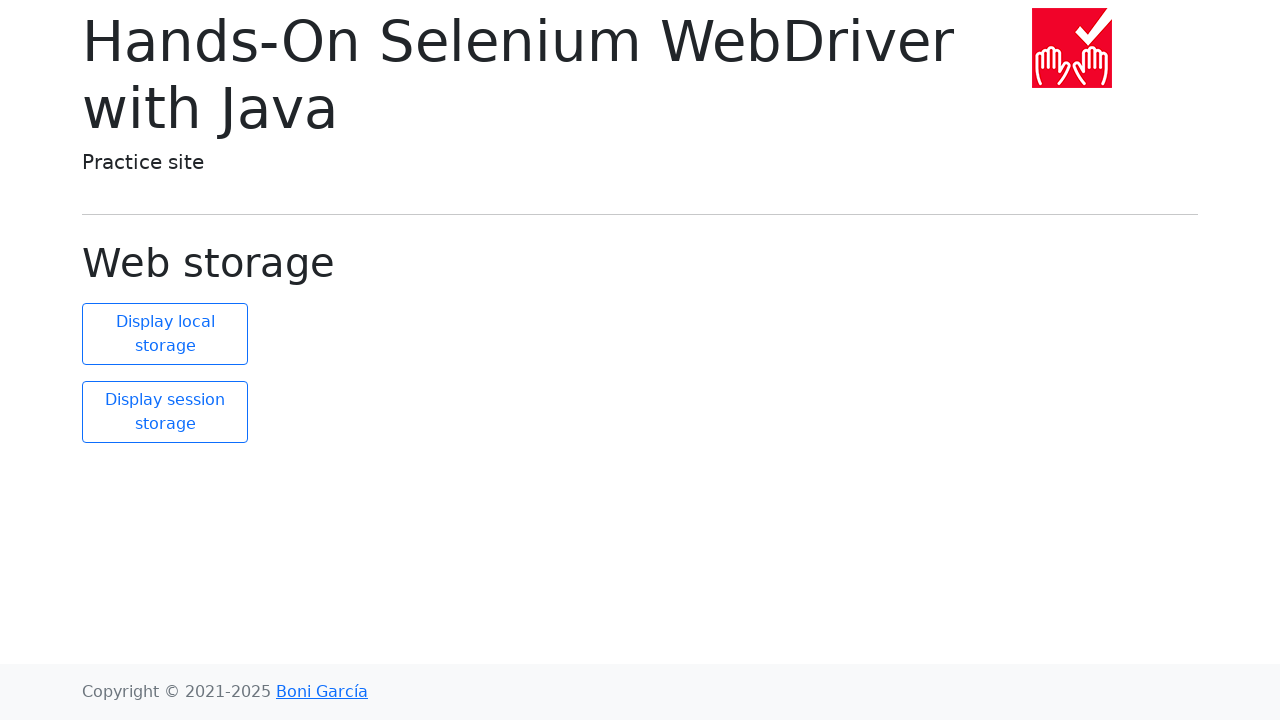

Added item to session storage via JavaScript with key 'new element' and value 'new value'
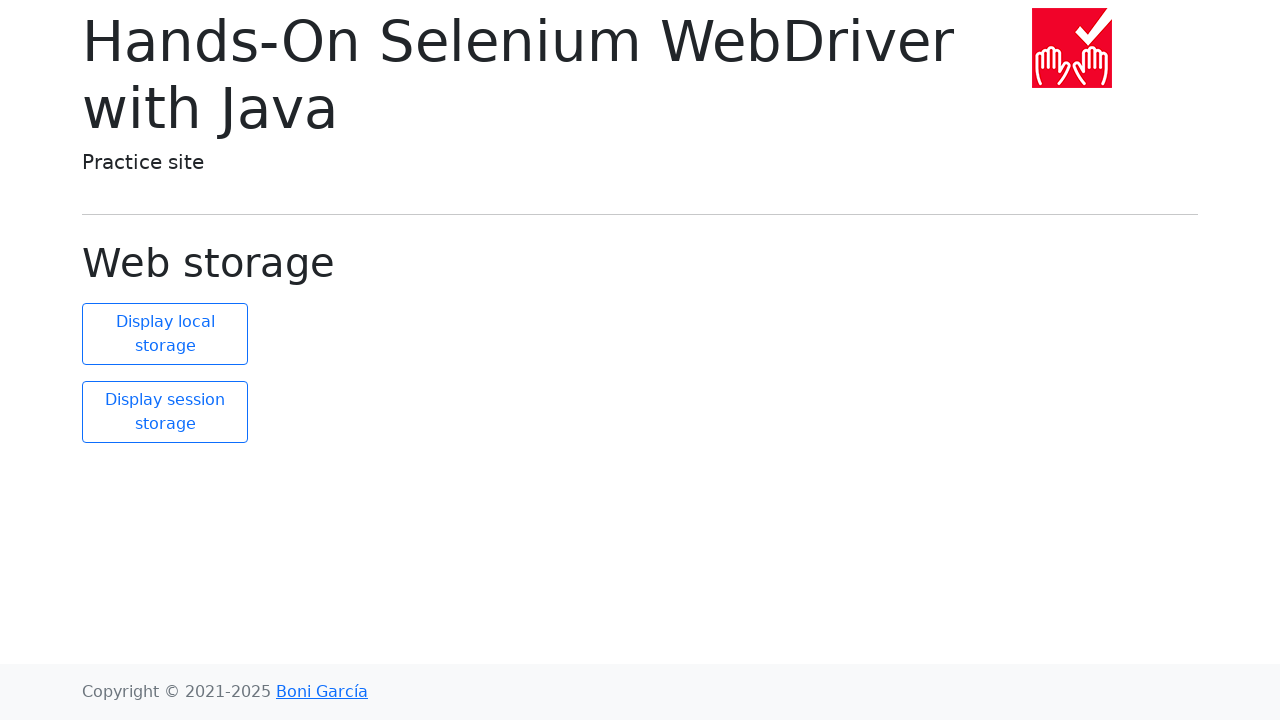

Clicked display session storage button at (165, 412) on #display-session
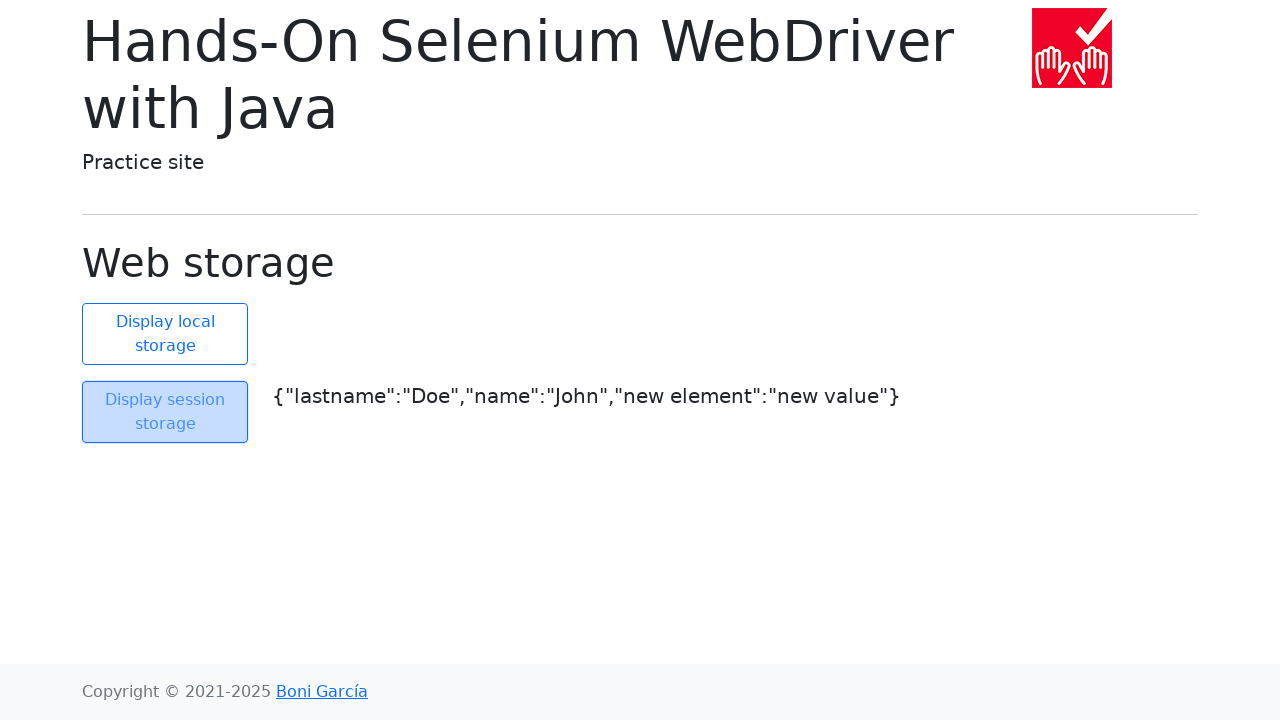

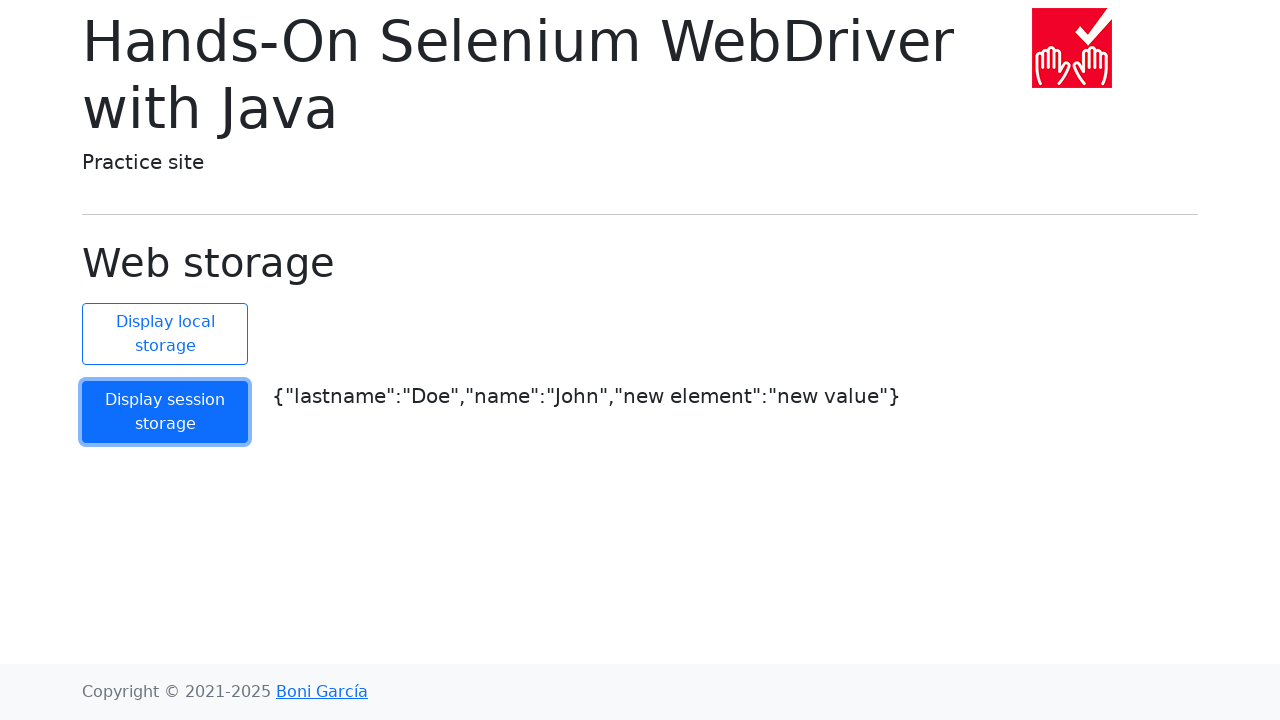